Tests the login button by clicking it

Starting URL: https://www.saucedemo.com/

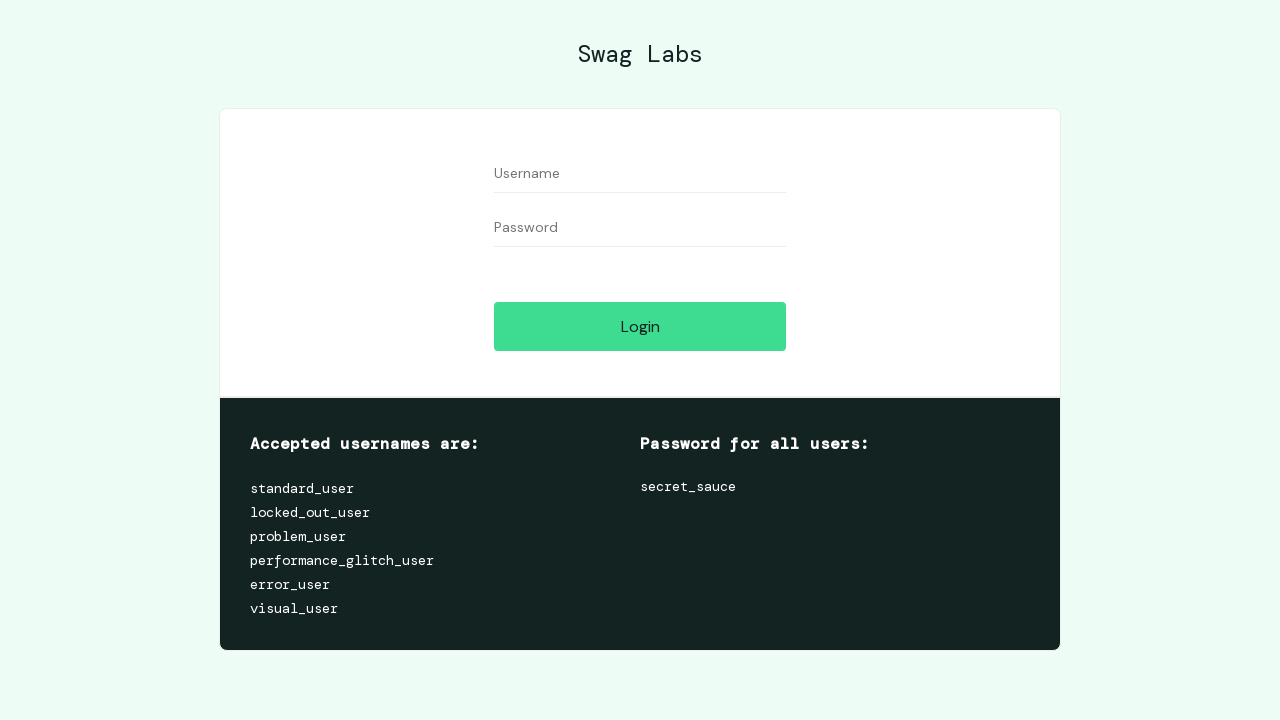

Navigated to Sauce Demo login page
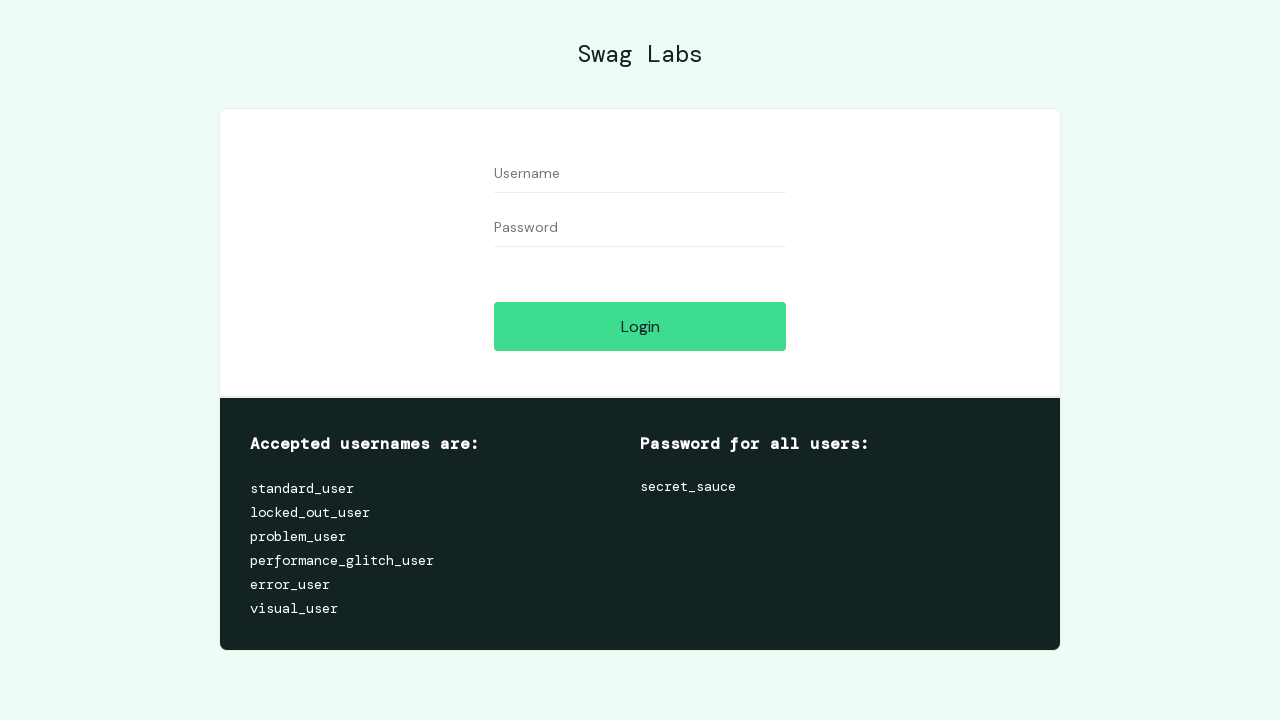

Clicked the login button at (640, 326) on #login-button
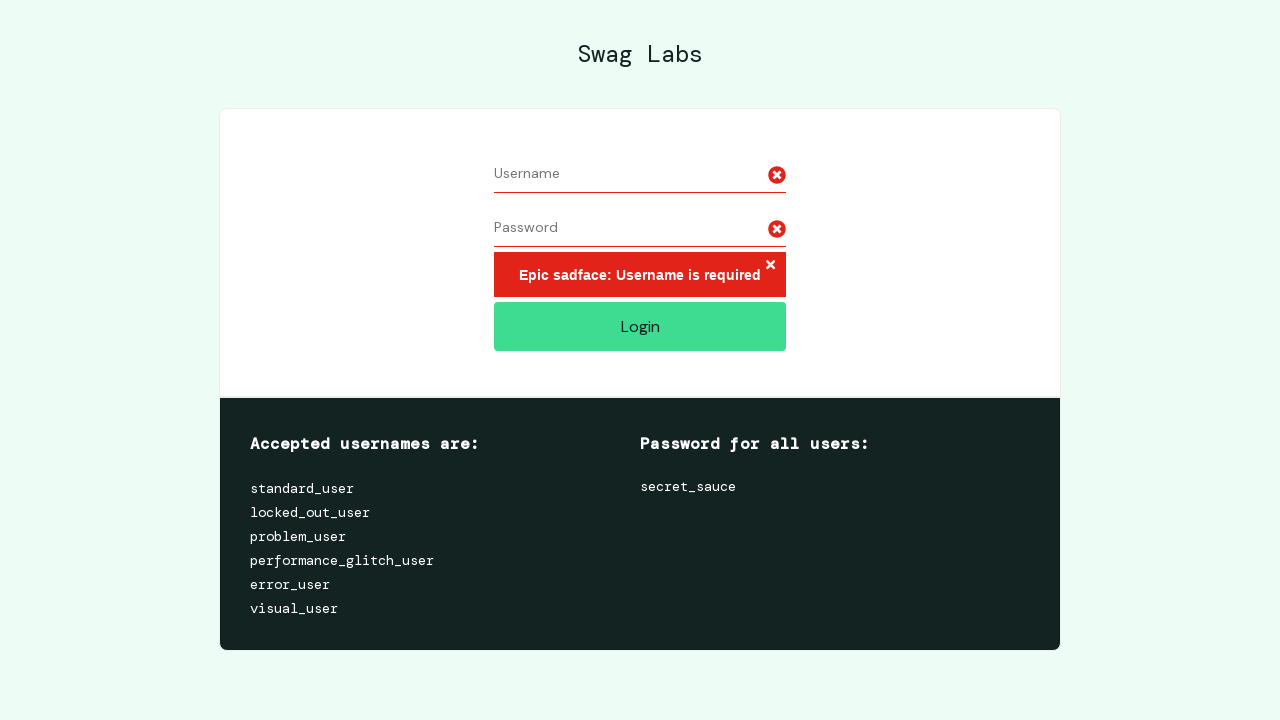

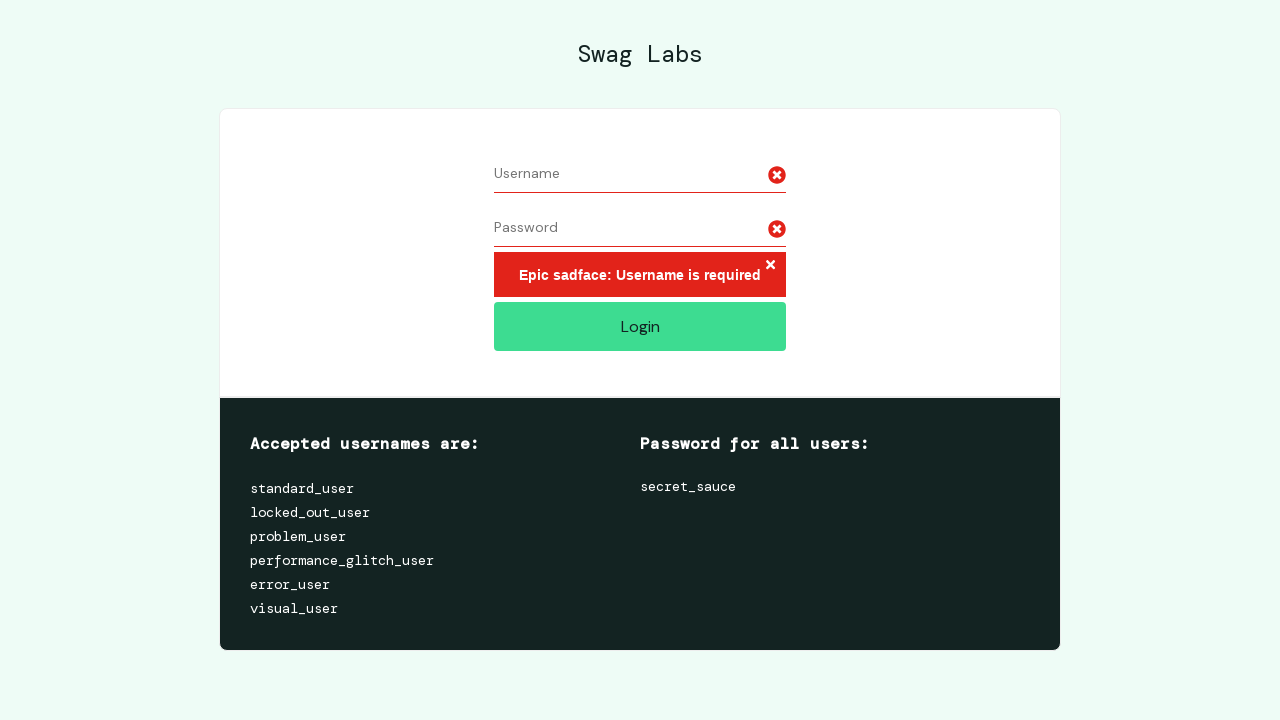